Tests the theme toggle button by clicking it twice to switch themes

Starting URL: https://carefulbitesfrontend.azurewebsites.net/

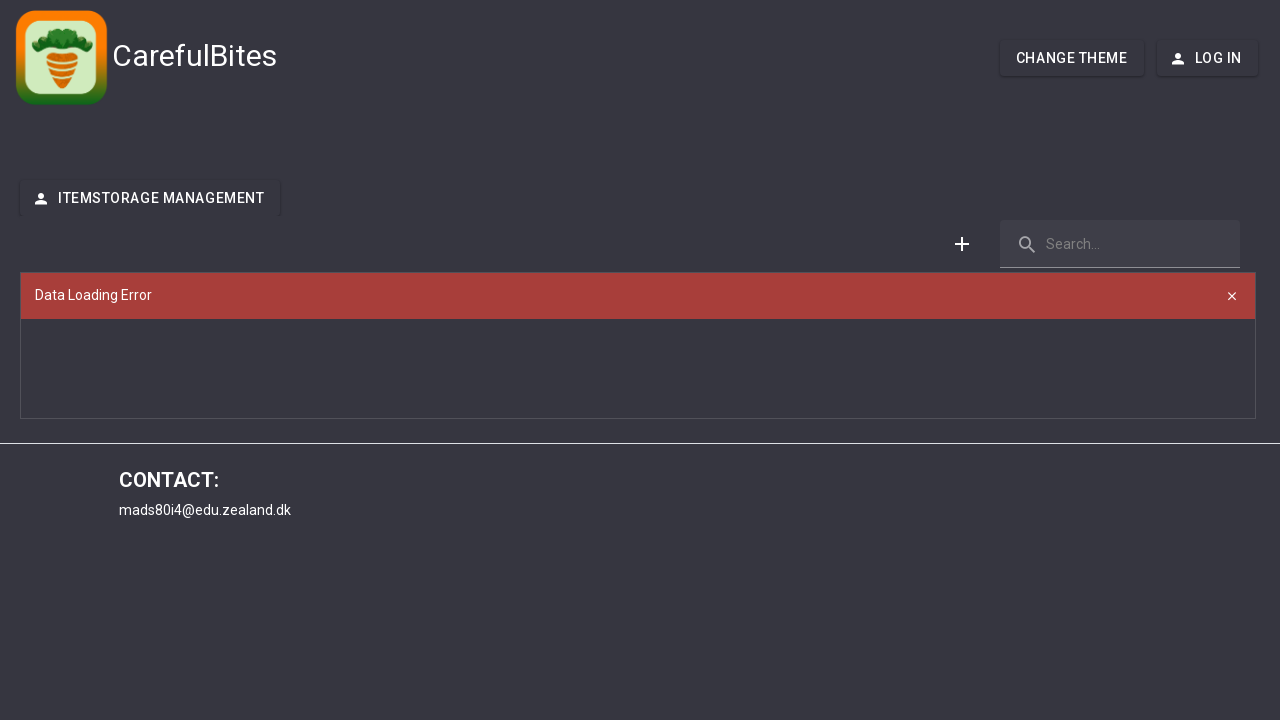

Waited 3 seconds for page to load
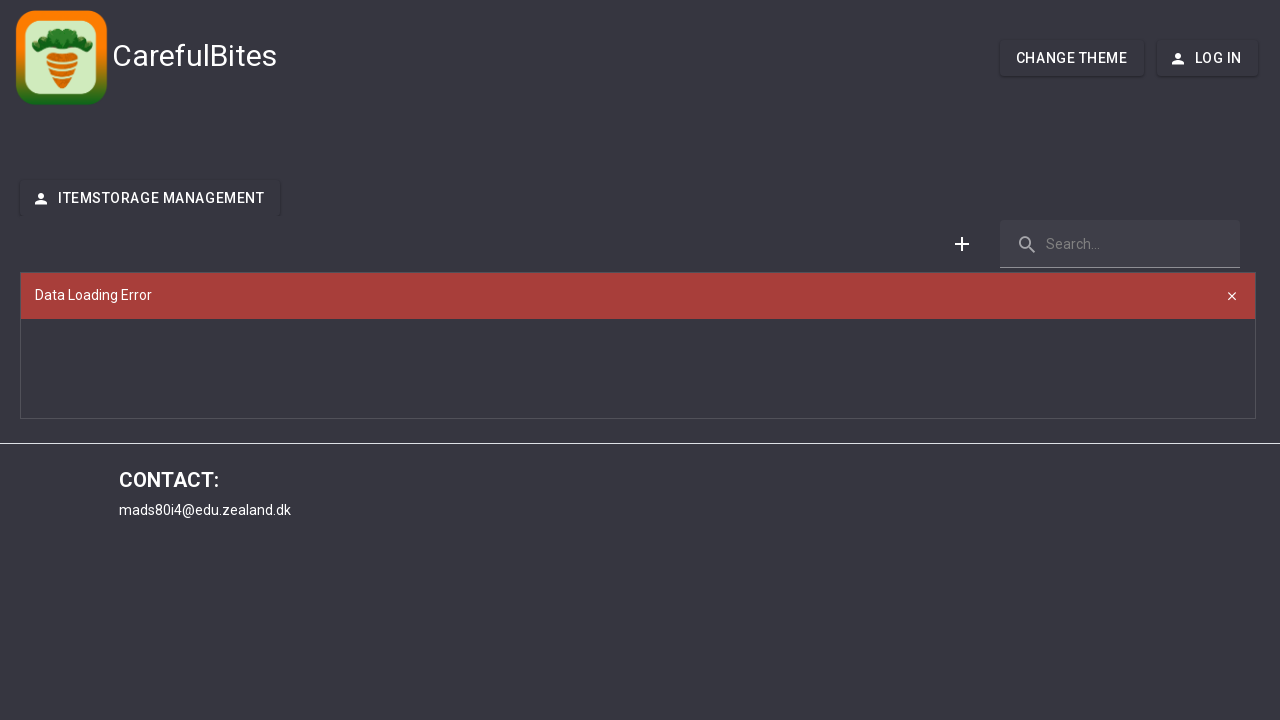

Clicked theme toggle button to switch theme at (1072, 58) on #theme-button
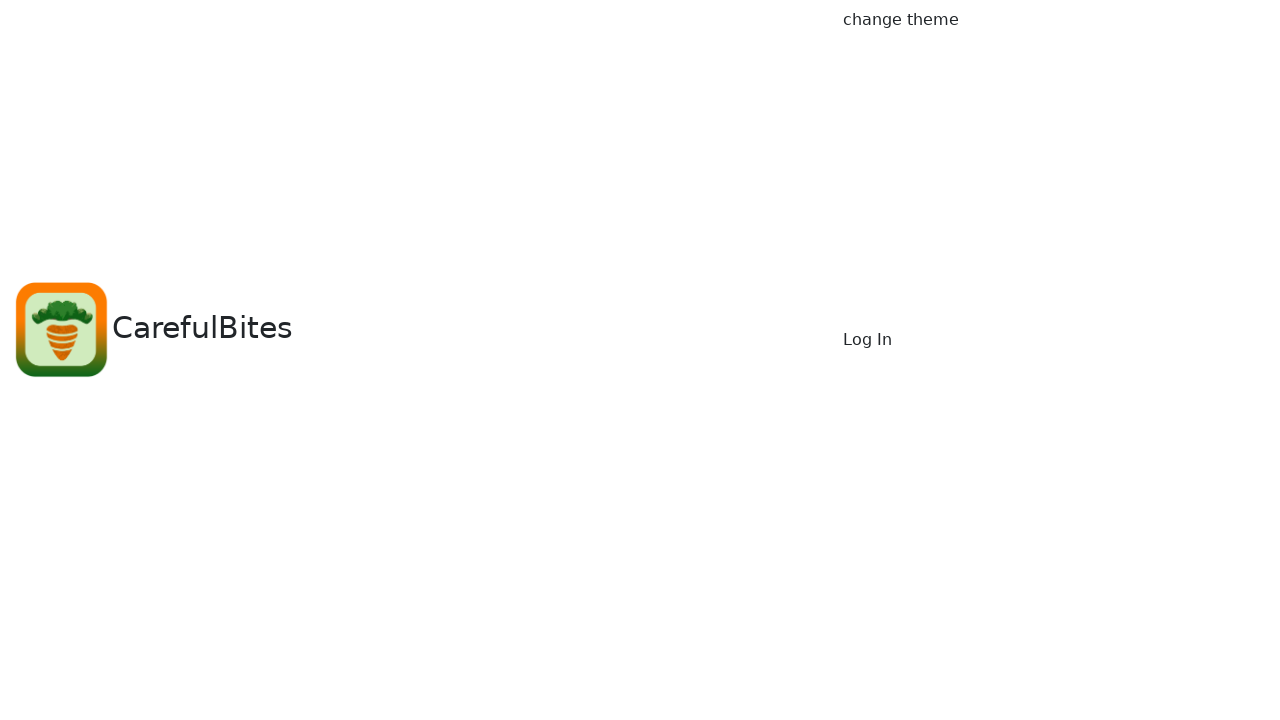

Waited 1 second after first theme toggle
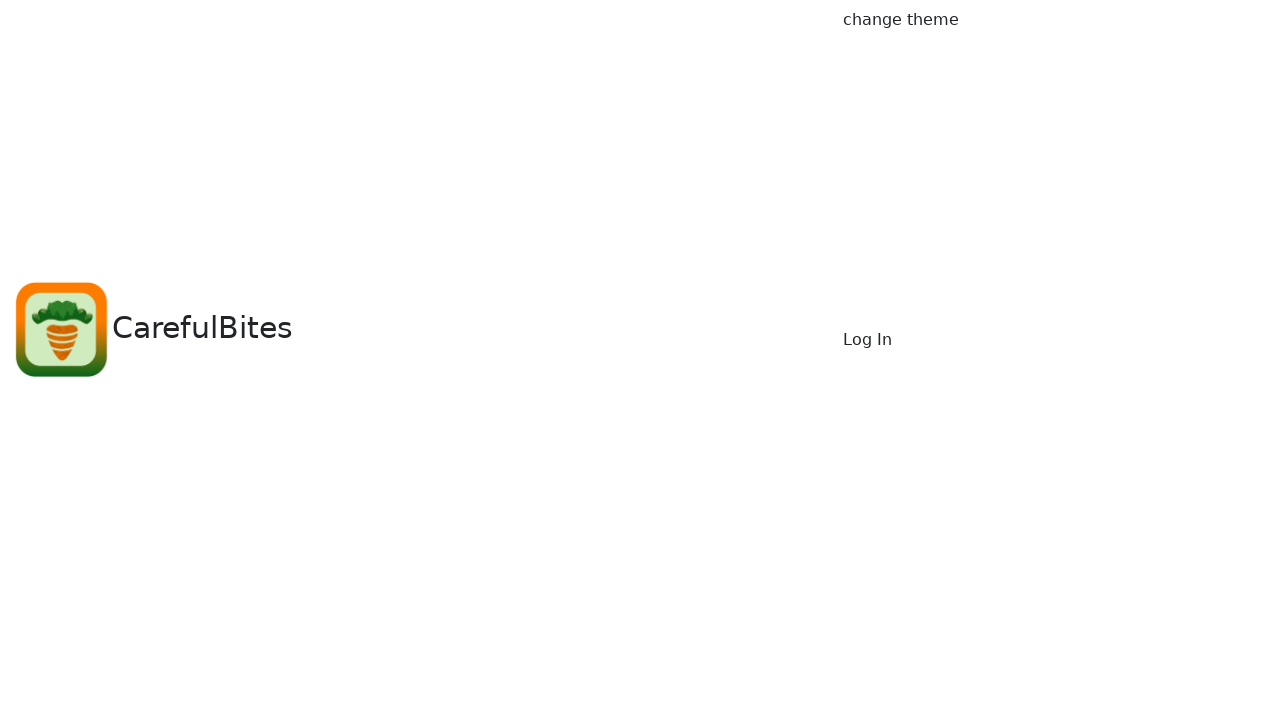

Clicked theme toggle button again to switch back to original theme at (1050, 168) on #theme-button
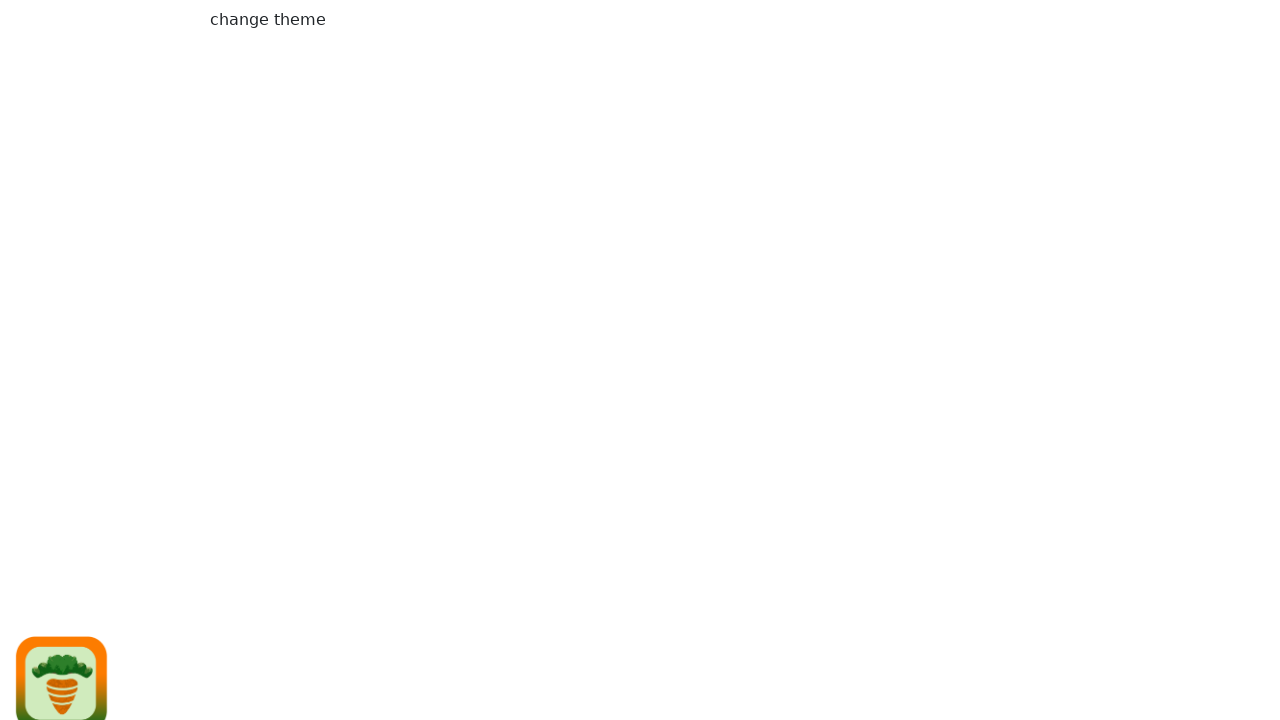

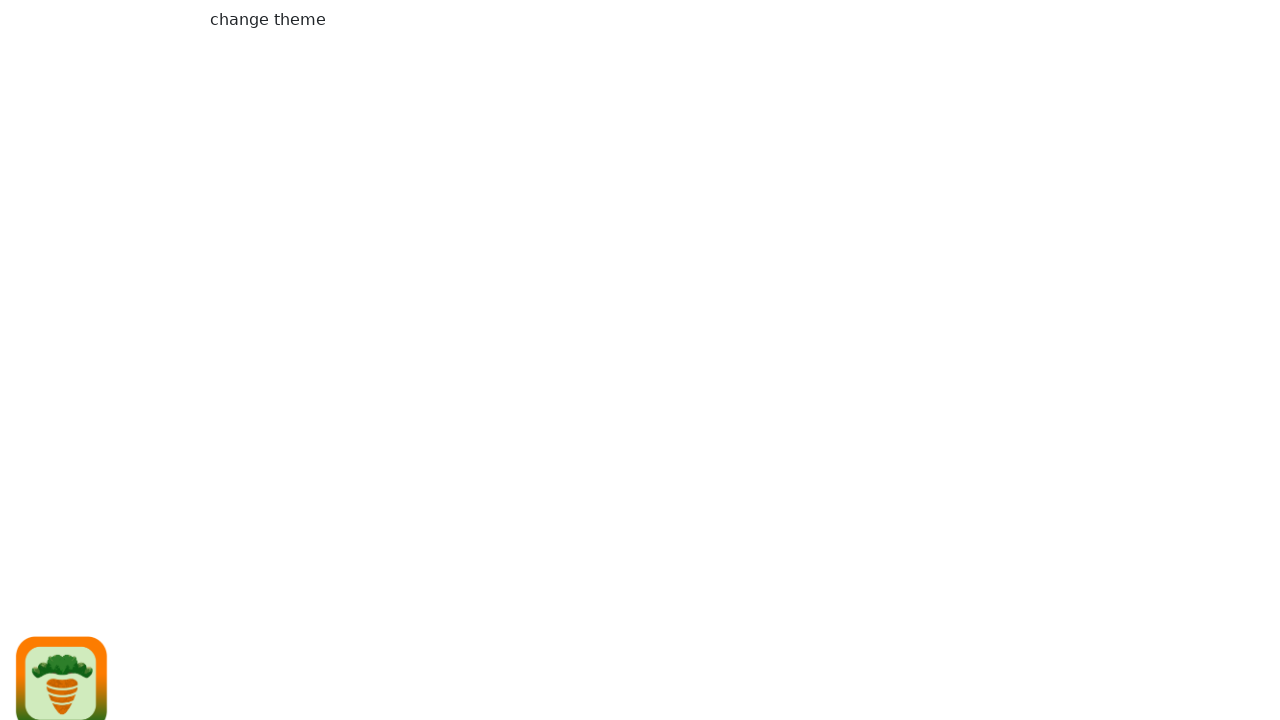